Tests dropdown menu with explicit waits, selecting Facebook then Flipkart links

Starting URL: http://omayo.blogspot.com/

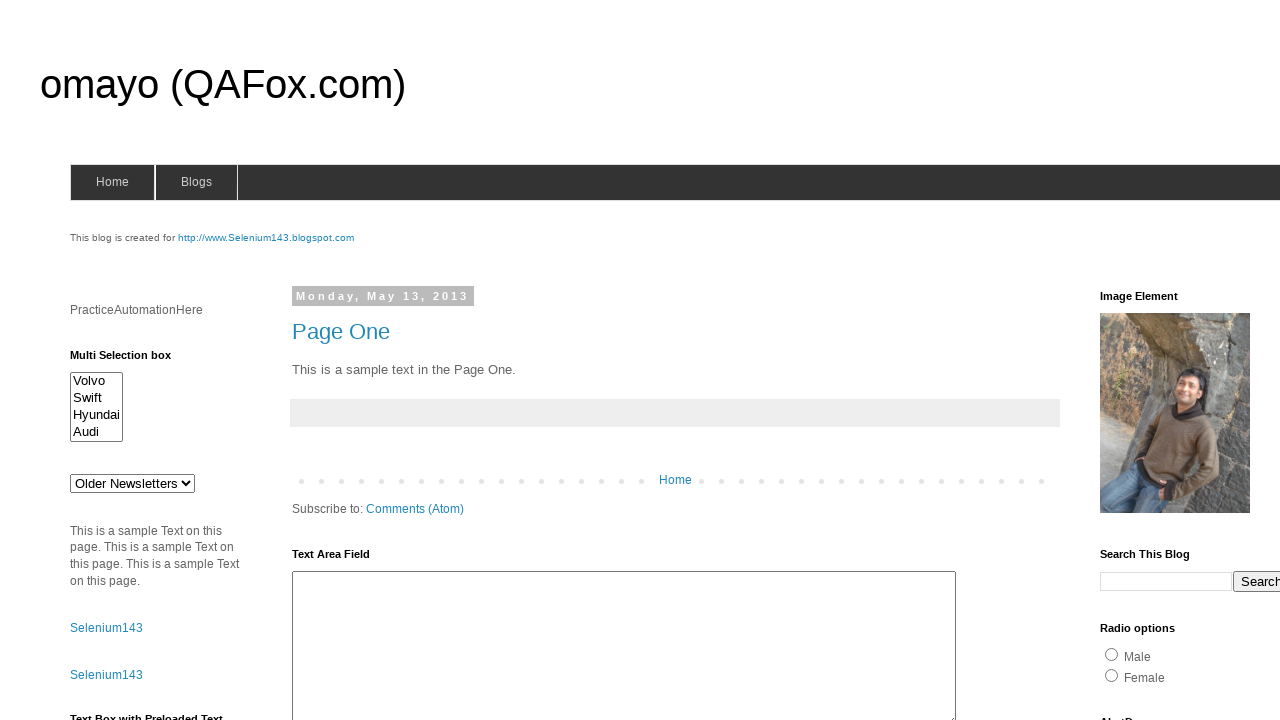

Clicked dropdown button to open menu at (1227, 360) on .dropbtn
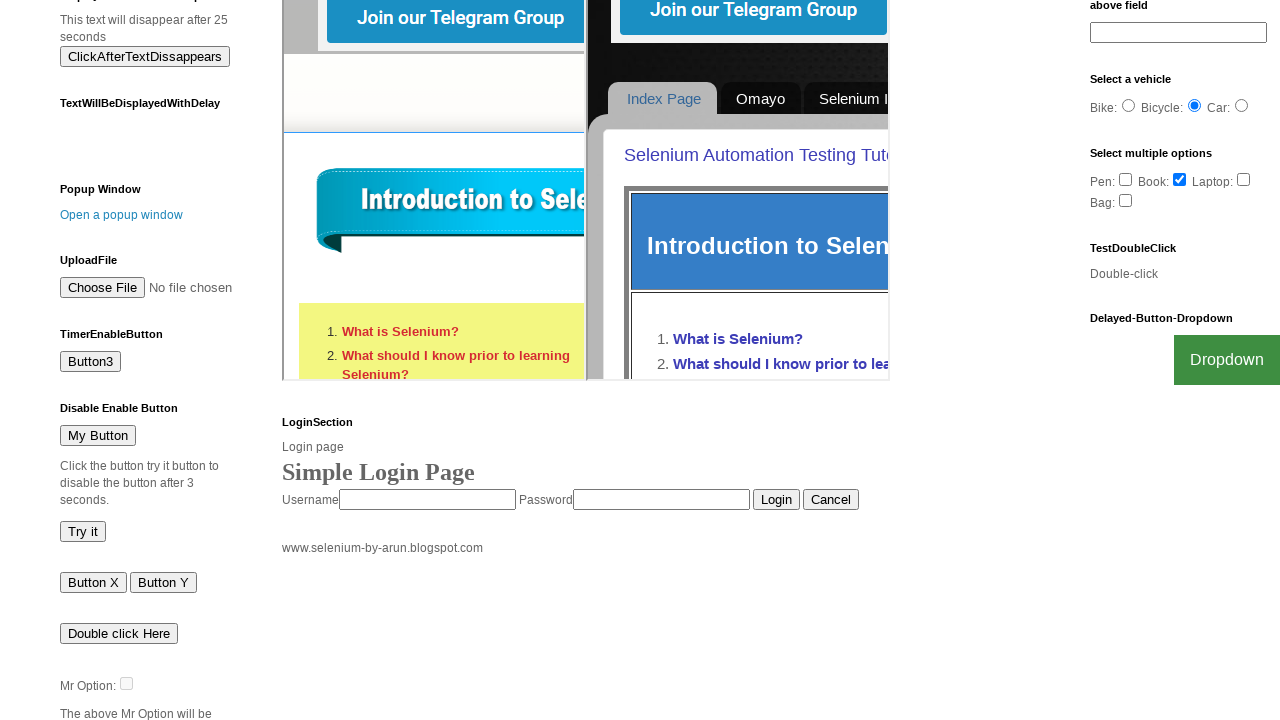

Facebook link became visible in dropdown menu
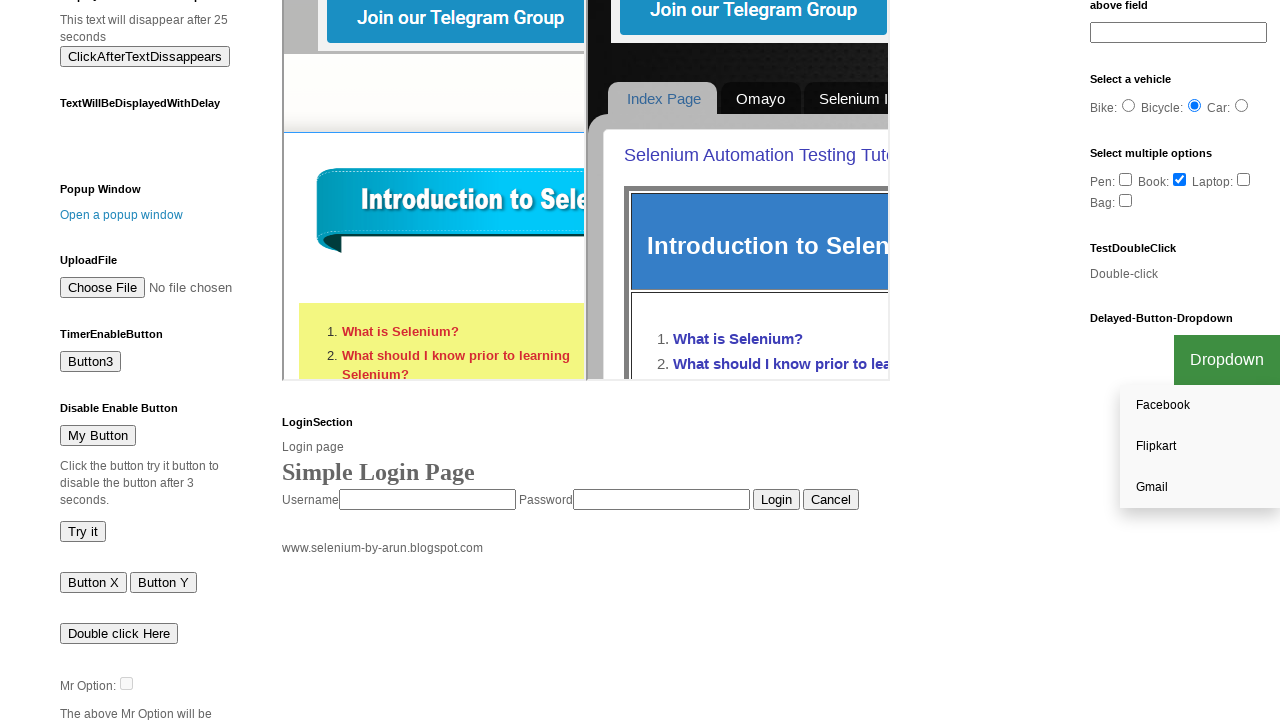

Clicked Facebook link at (1200, 406) on text=Facebook
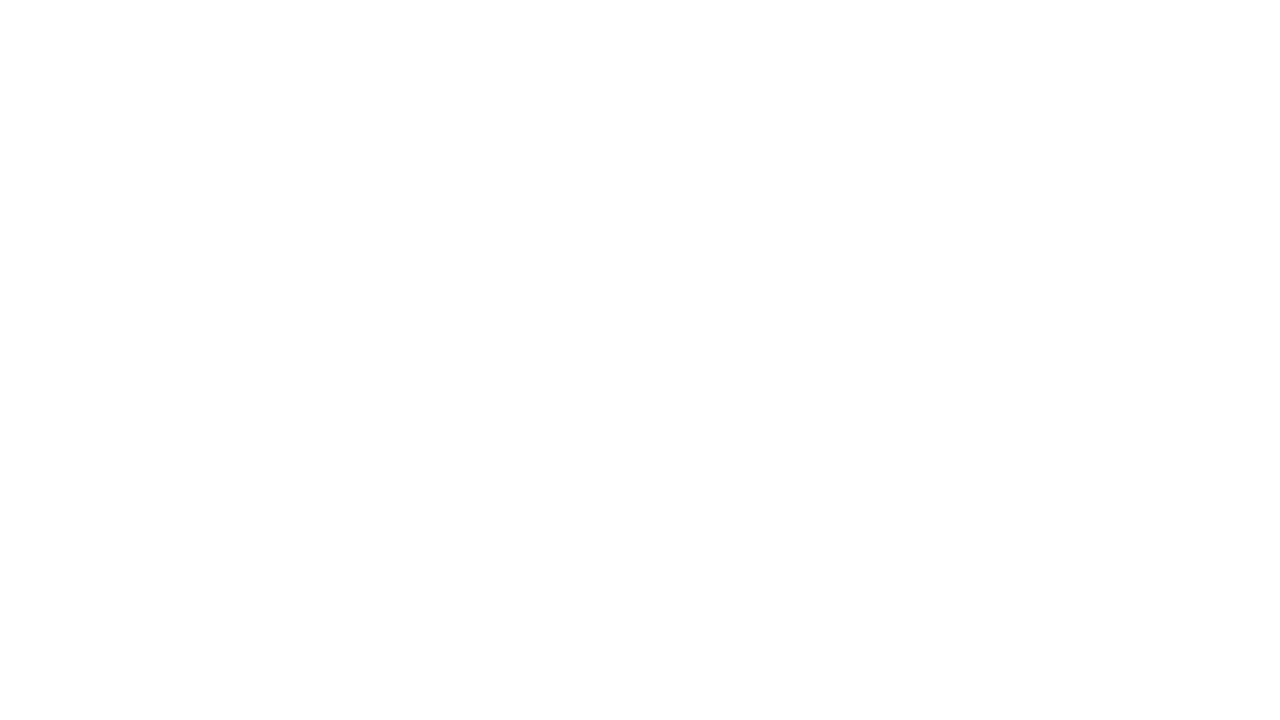

Navigated back to previous page
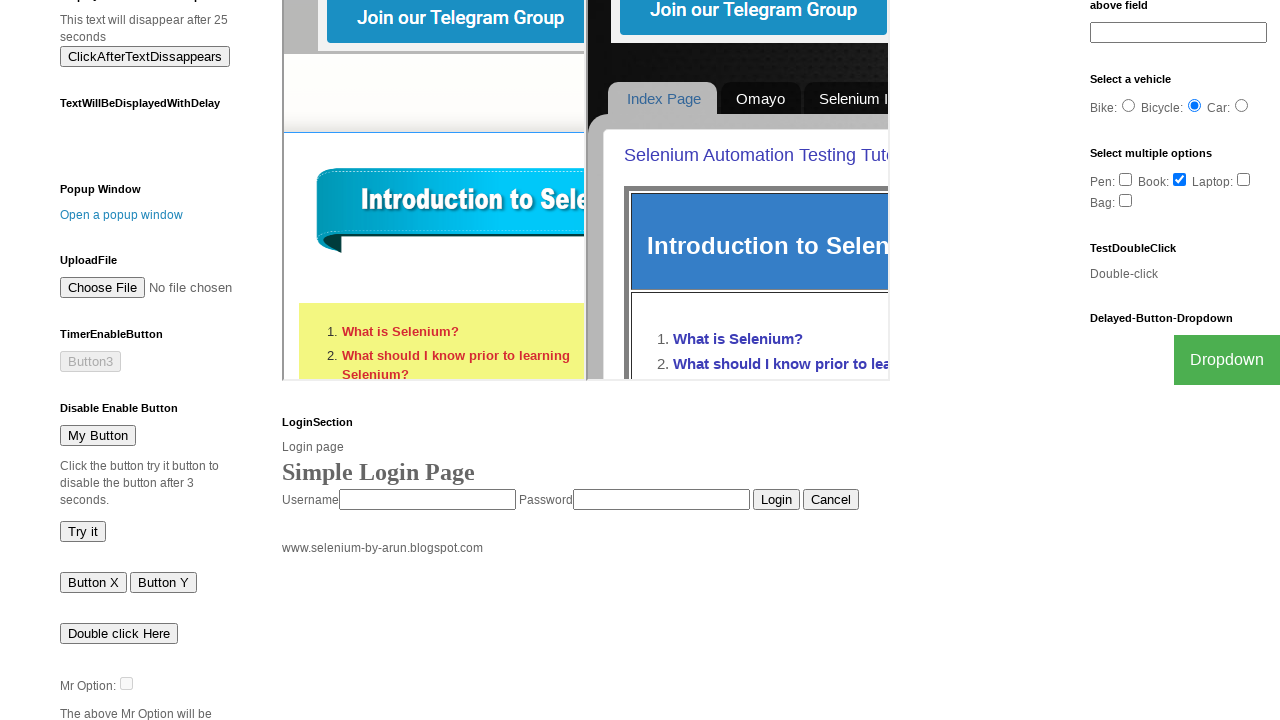

Clicked dropdown button to open menu again at (1227, 360) on .dropbtn
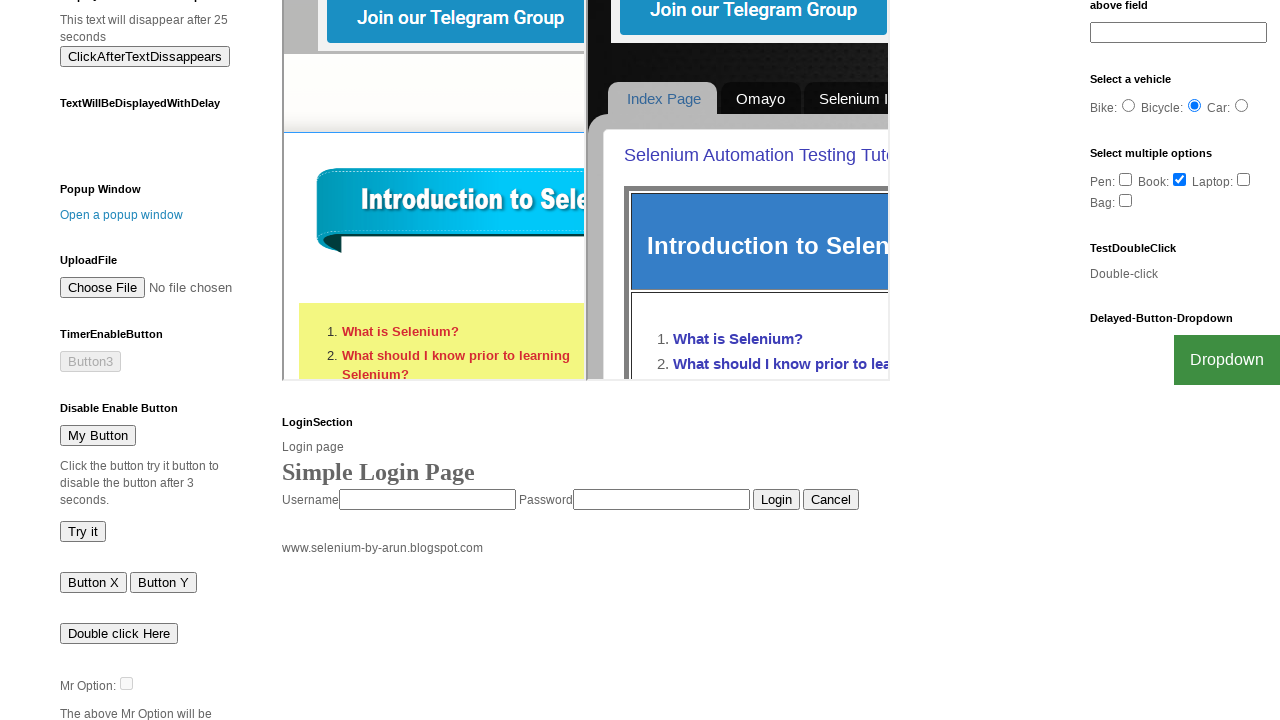

Flipkart link became visible in dropdown menu
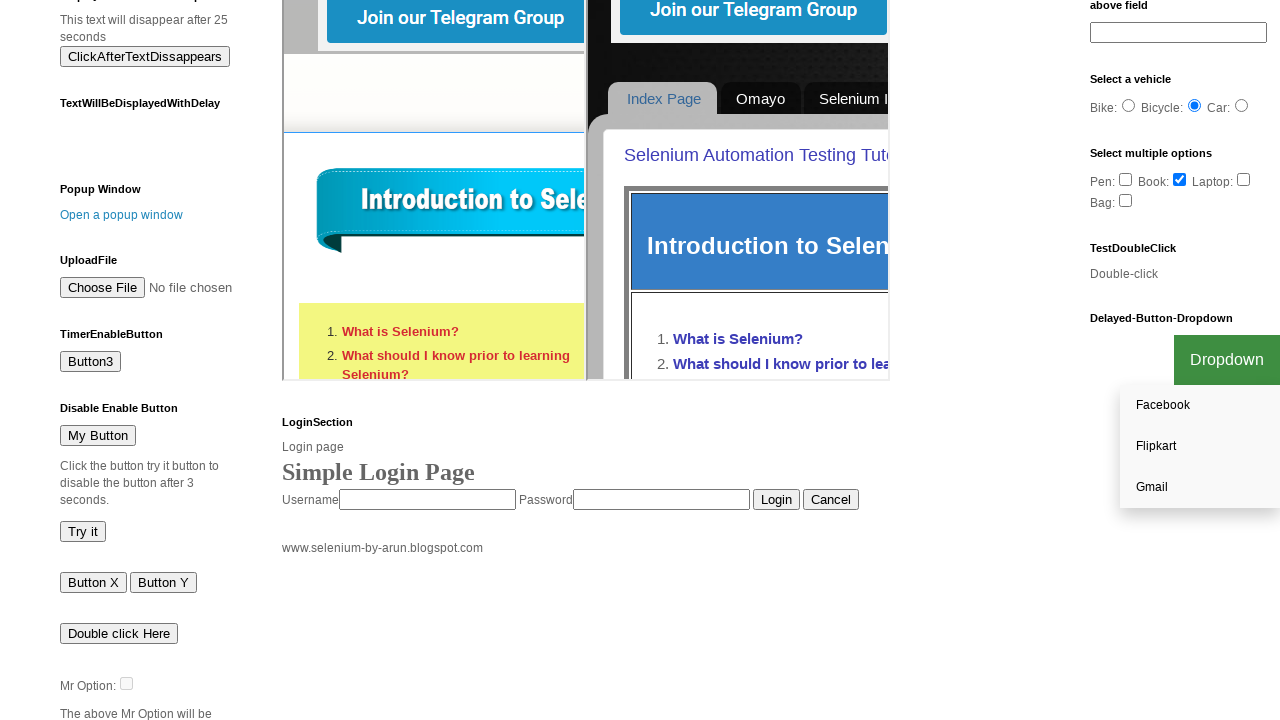

Clicked Flipkart link at (1200, 447) on text=Flipkart
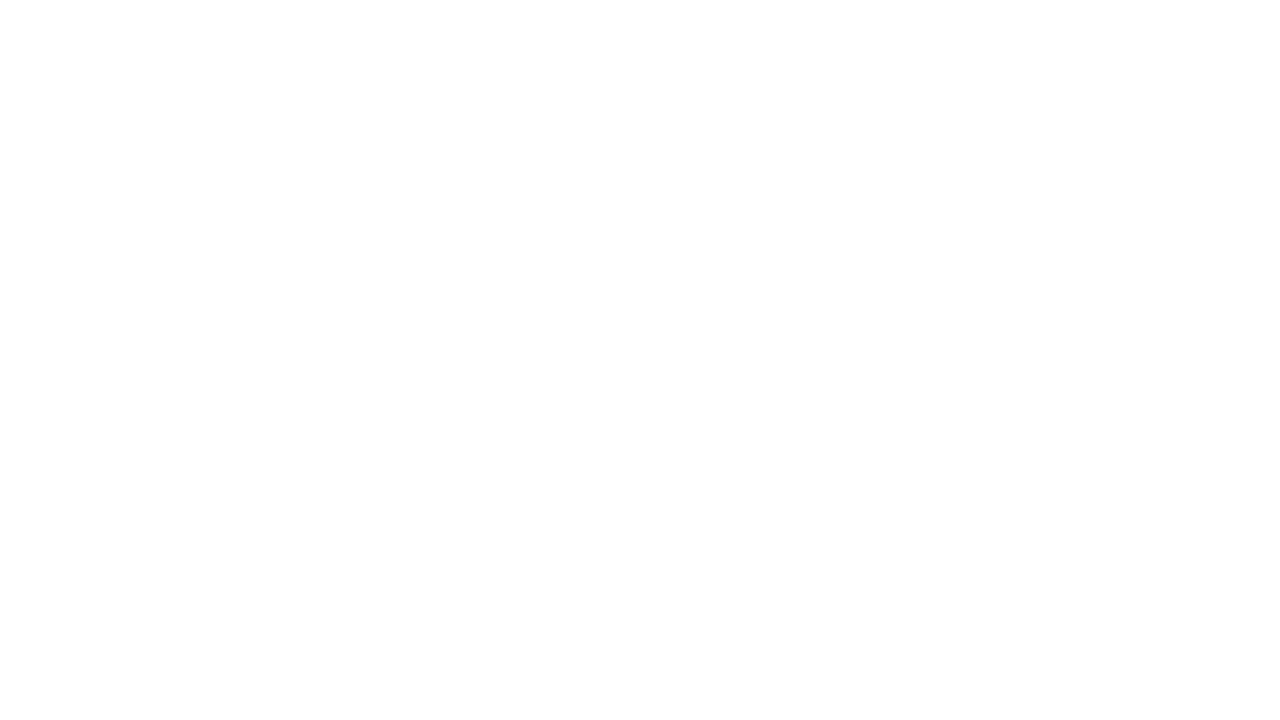

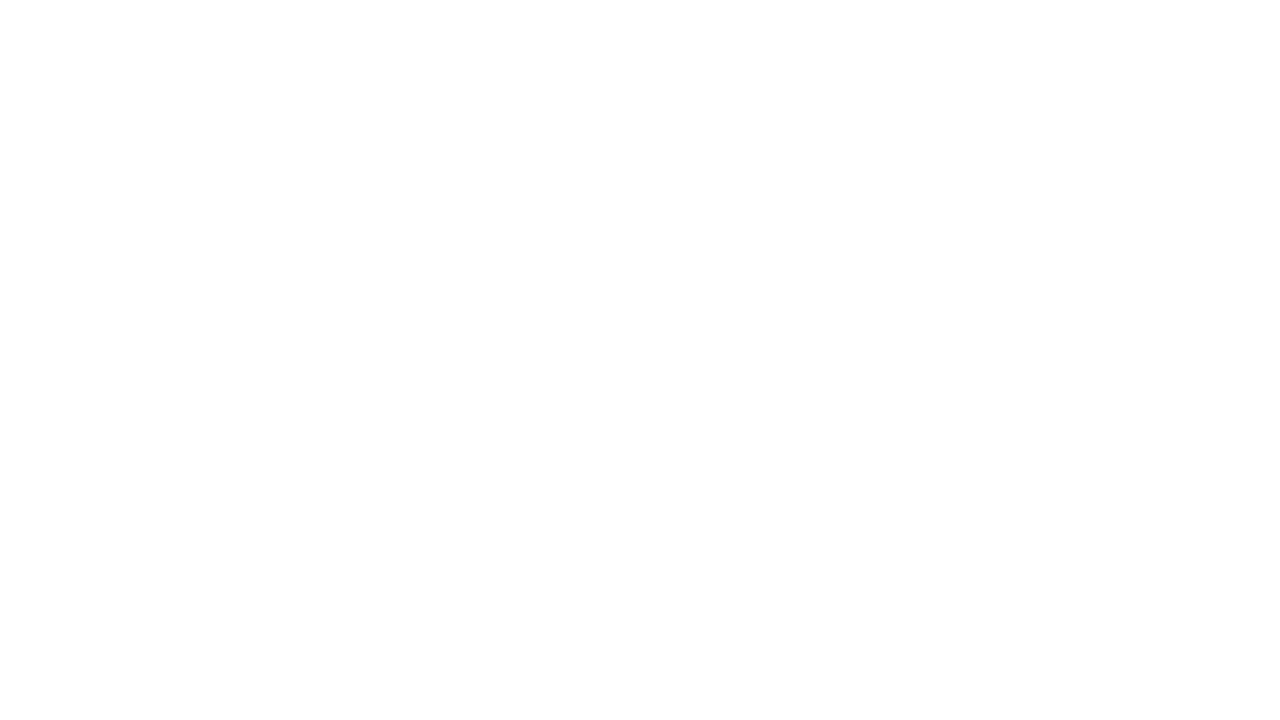